Tests Chrome browser with specific options and prints the page title

Starting URL: https://rahulshettyacademy.com/seleniumPractise/#/

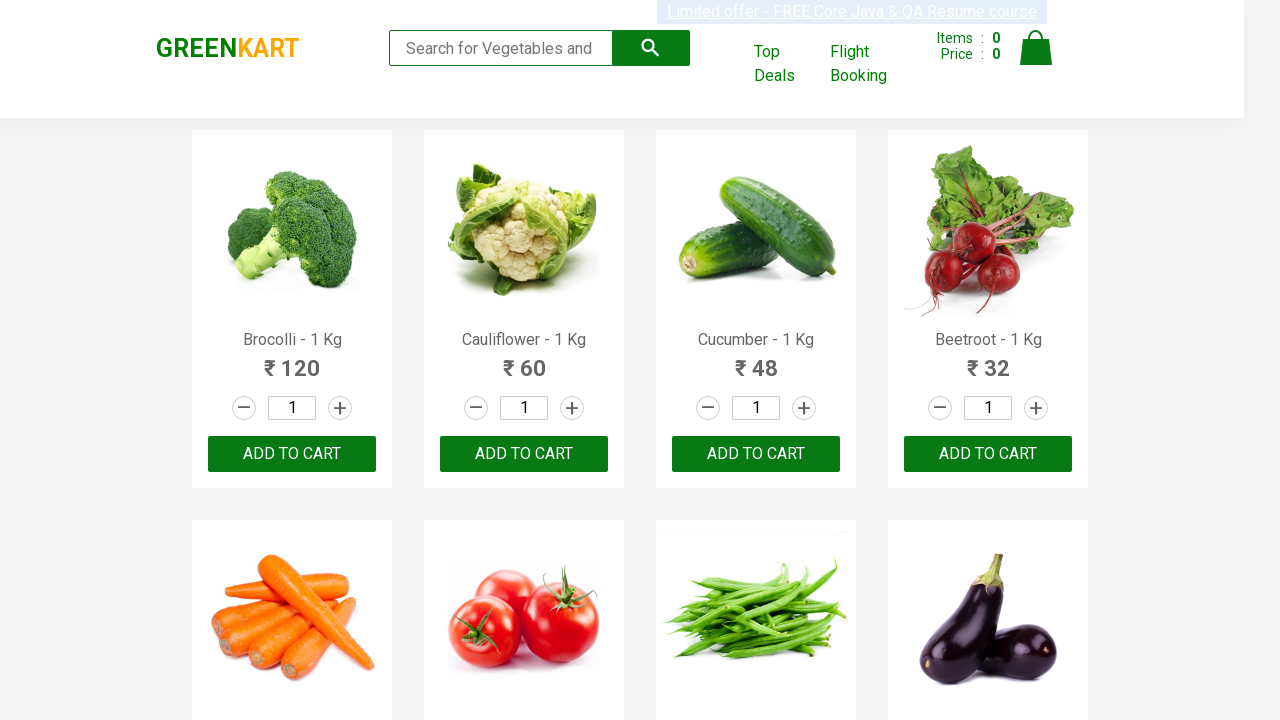

Retrieved and printed page title
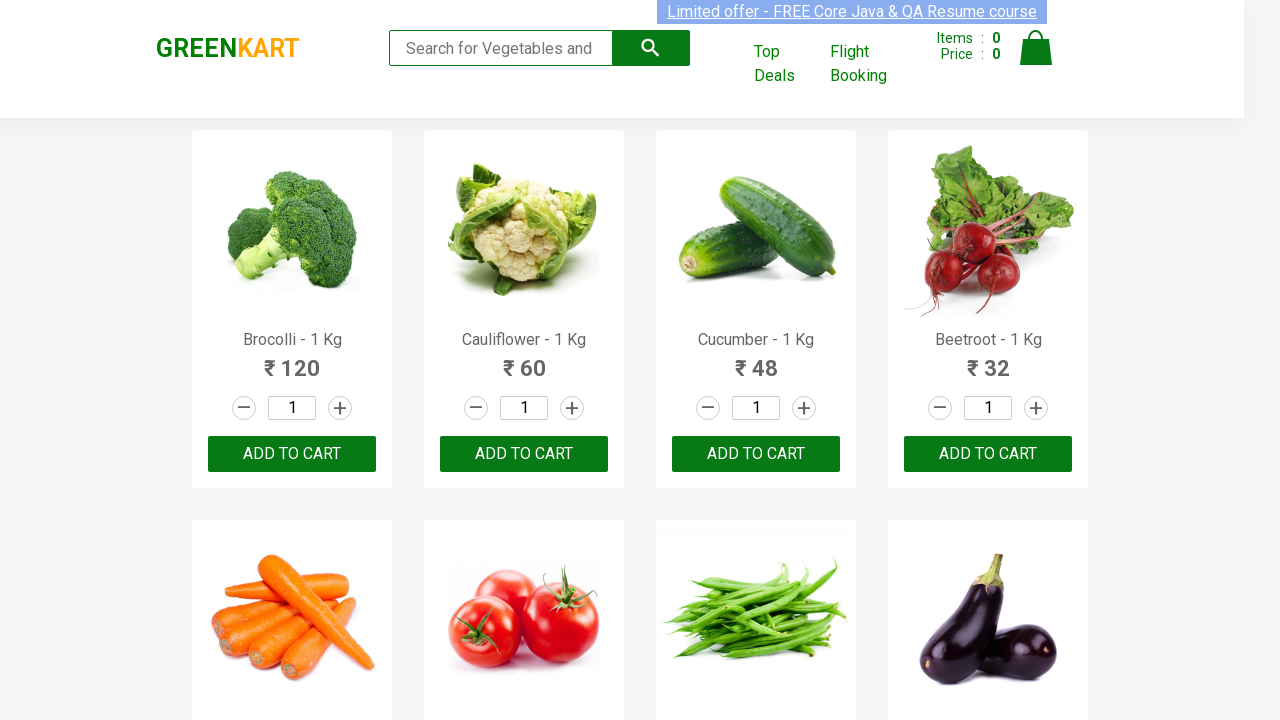

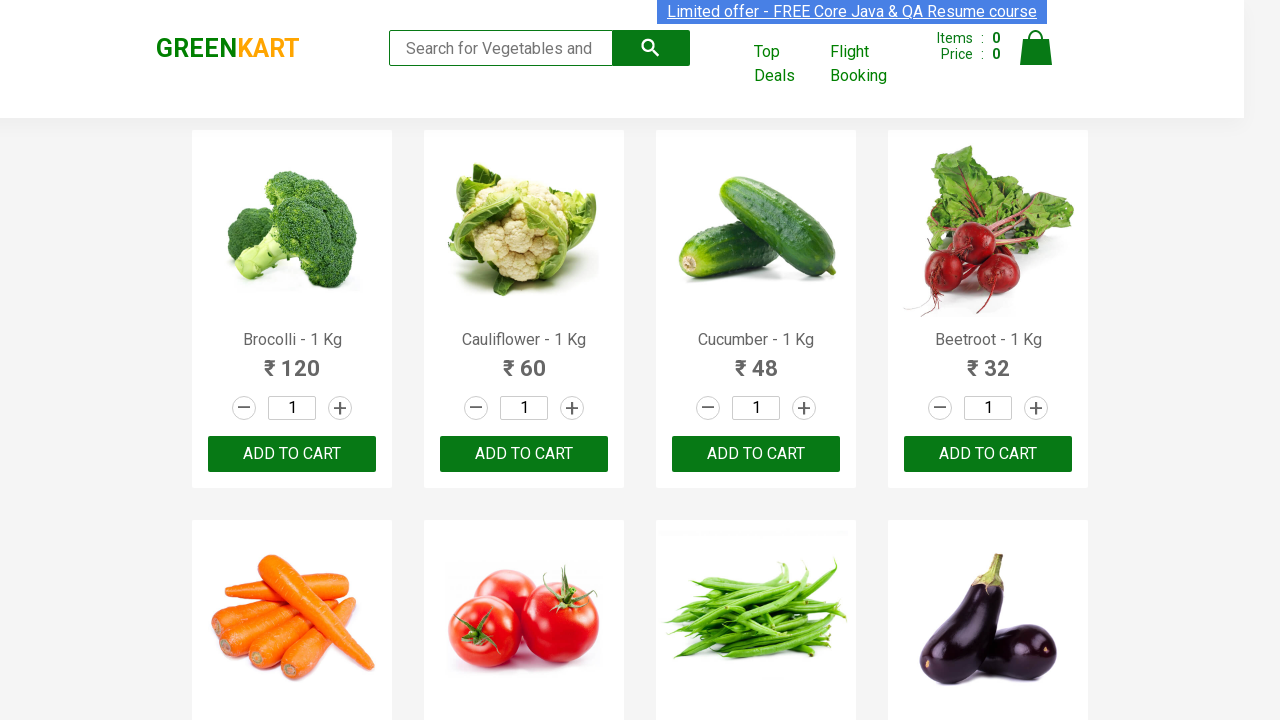